Tests browser tab handling by opening new tabs via button clicks, switching between tabs, and verifying page content across multiple windows.

Starting URL: https://training-support.net/webelements/tabs

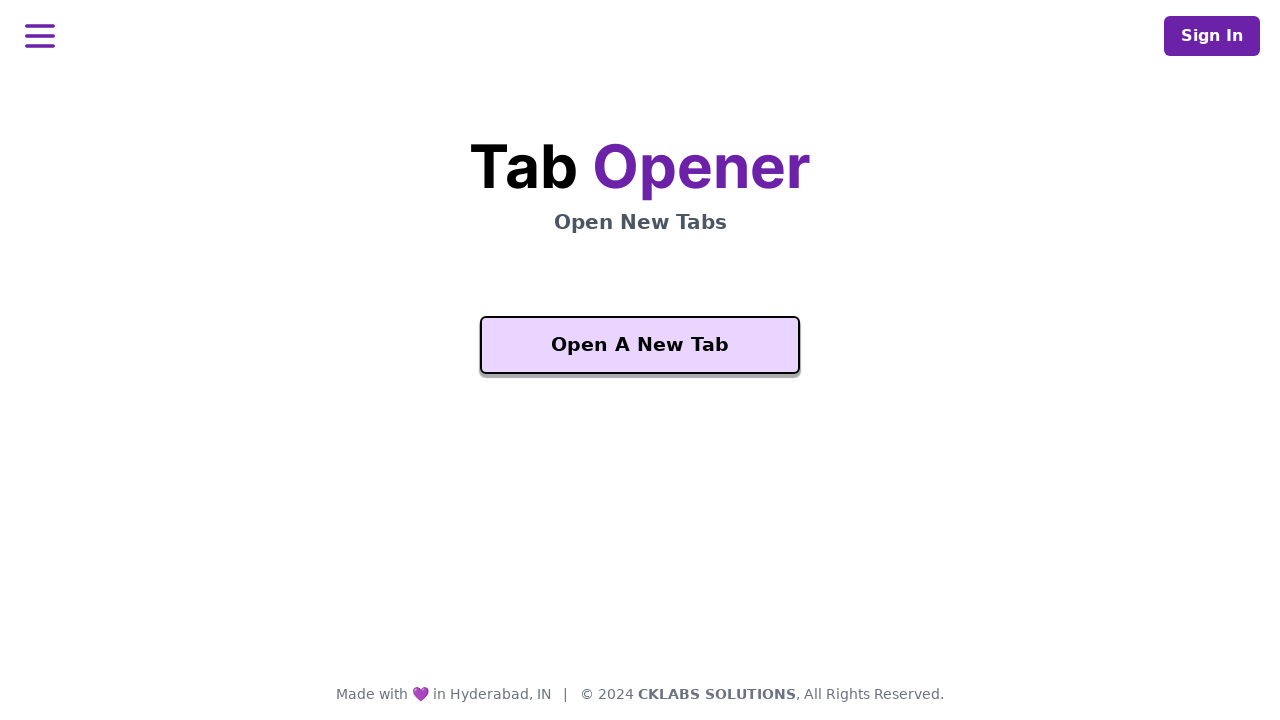

Clicked 'Open A New Tab' button and new tab opened at (640, 345) on xpath=//button[text()='Open A New Tab']
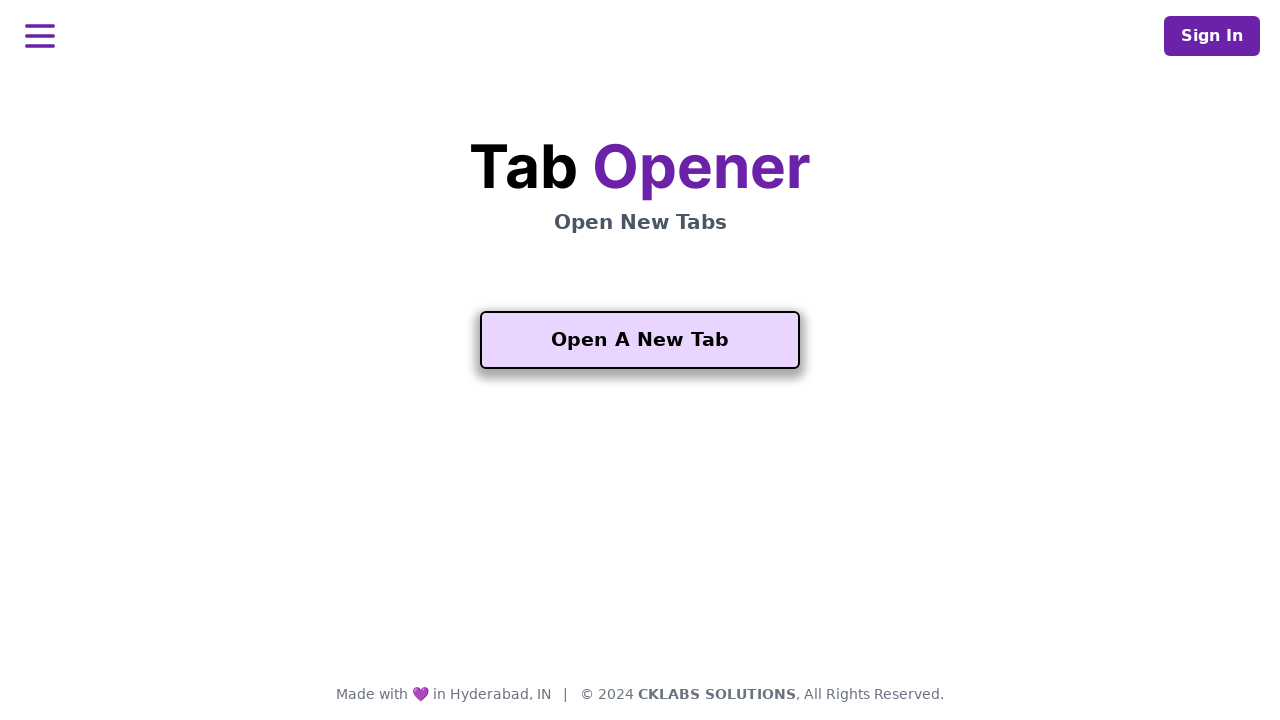

New tab loaded and 'Another One' button is present
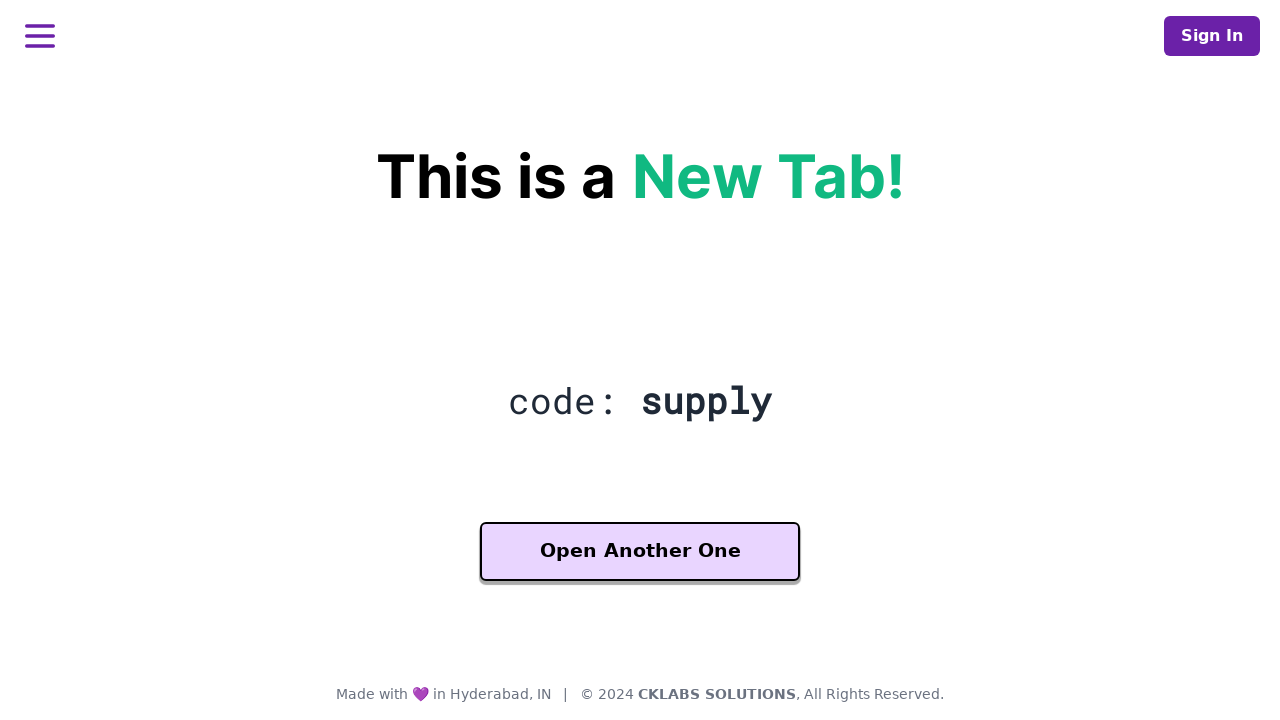

Clicked 'Another One' button from second tab and third tab opened at (640, 552) on xpath=//button[contains(text(), 'Another One')]
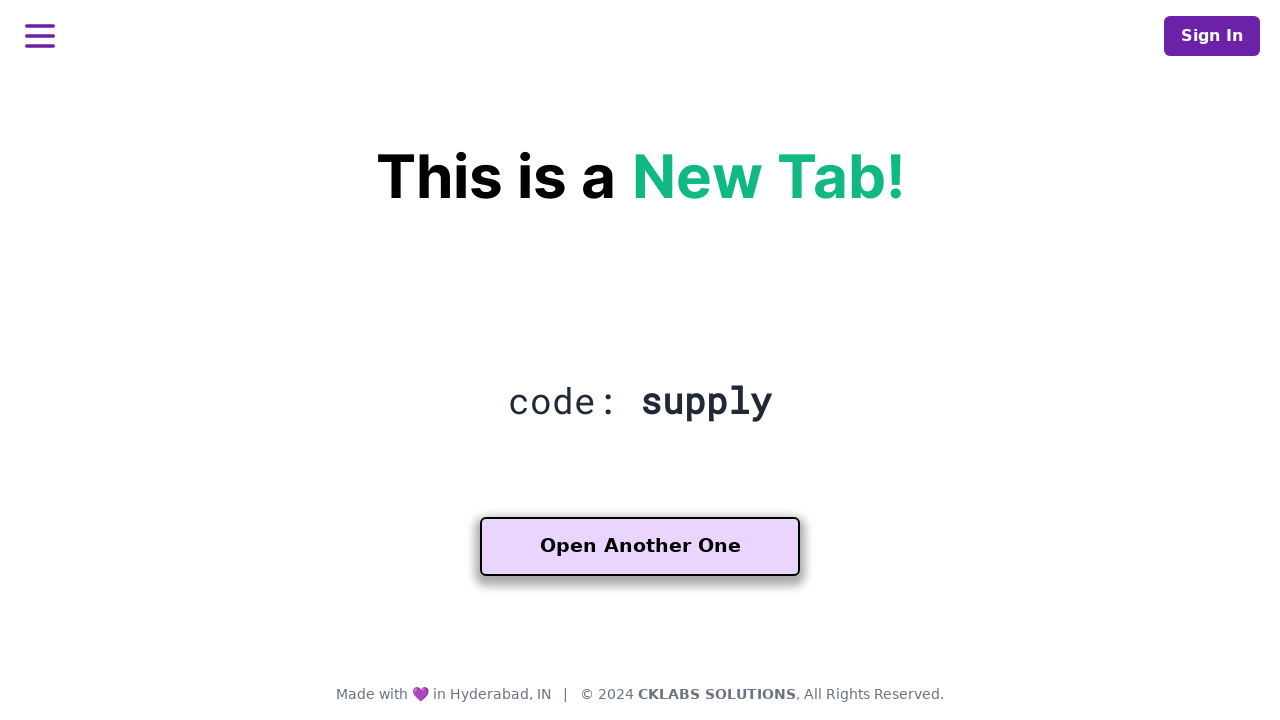

Third tab loaded successfully
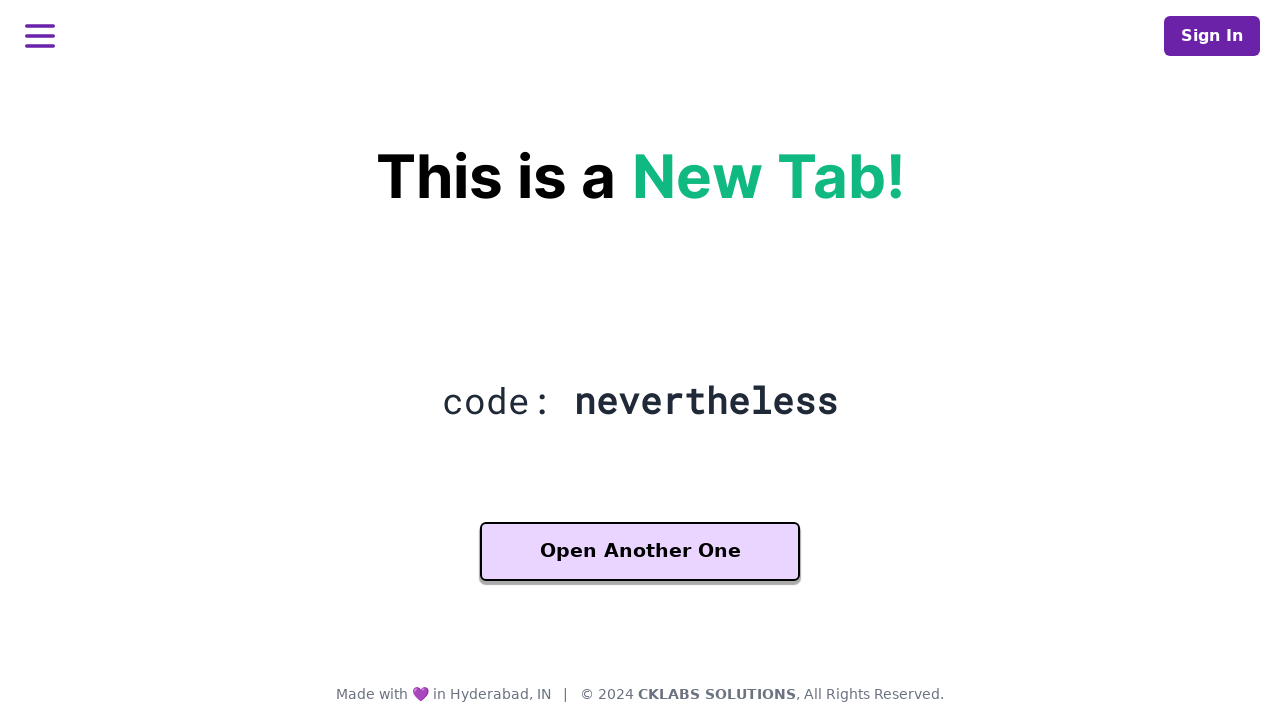

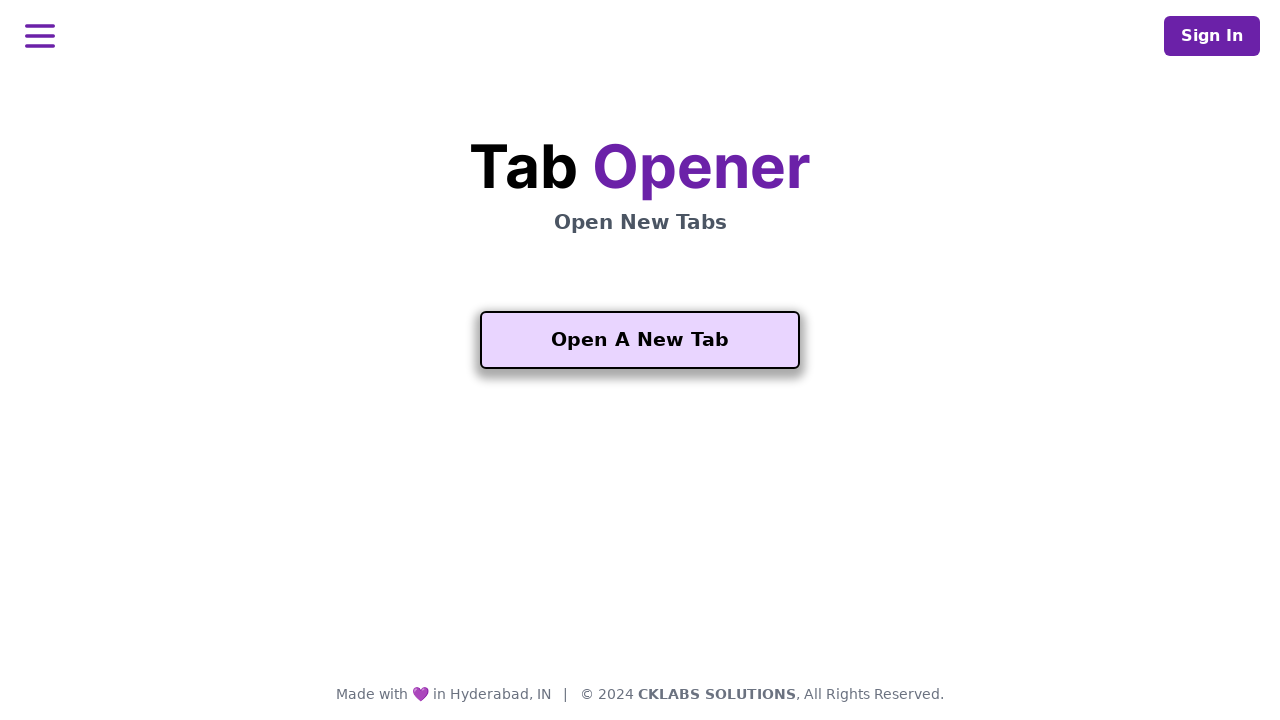